Tests drag and drop functionality on jQueryUI's droppable demo page by switching to an iframe and performing a drag and drop action from a draggable element to a droppable target.

Starting URL: https://jqueryui.com/droppable/

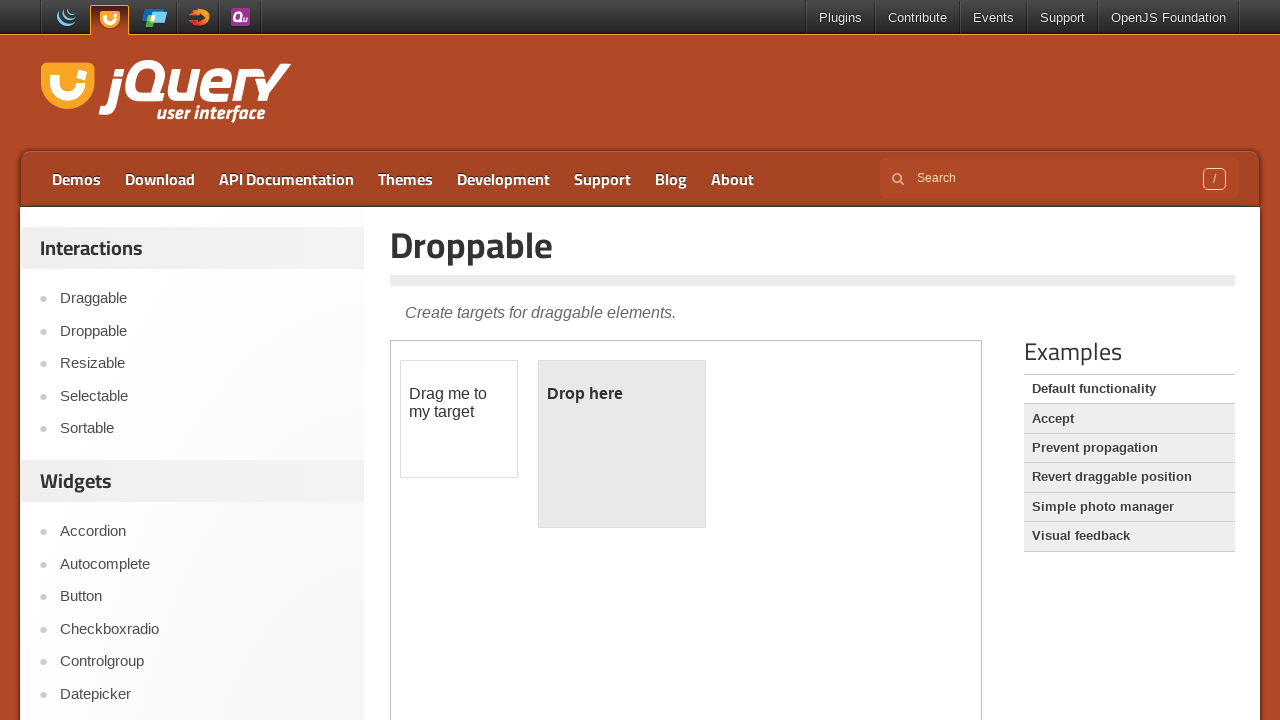

Located the demo iframe for drag and drop test
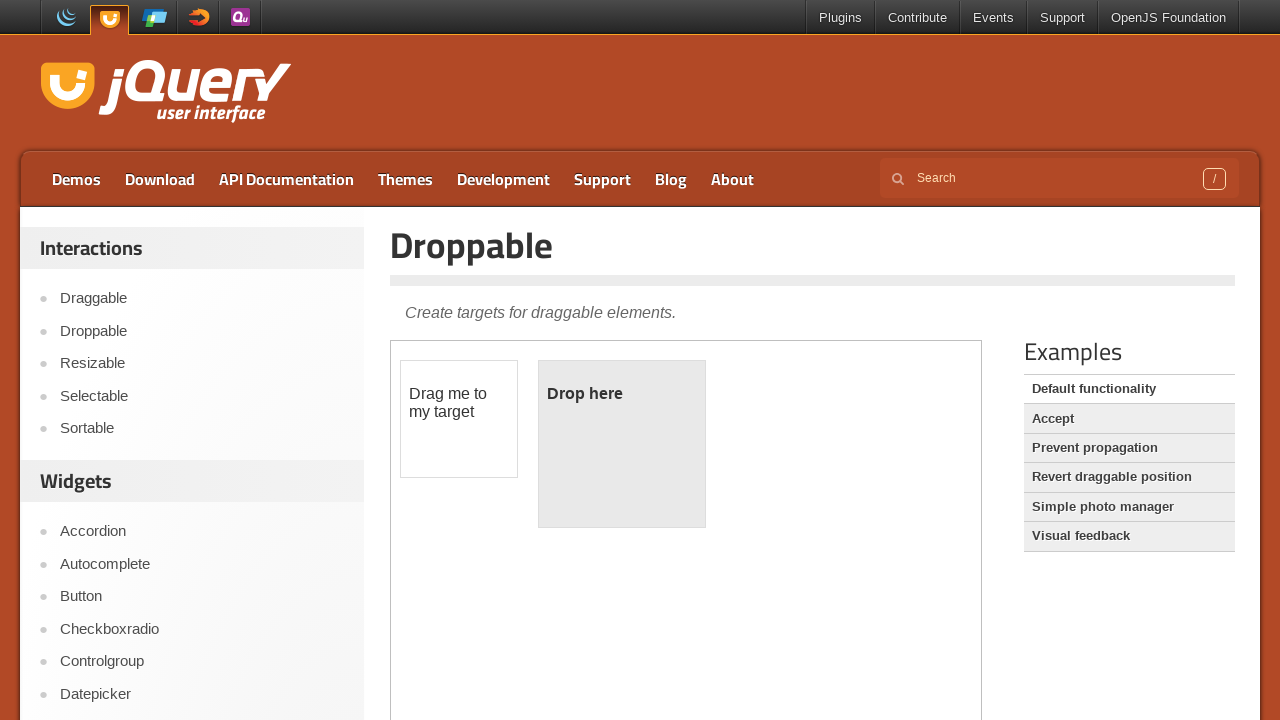

Located the draggable element
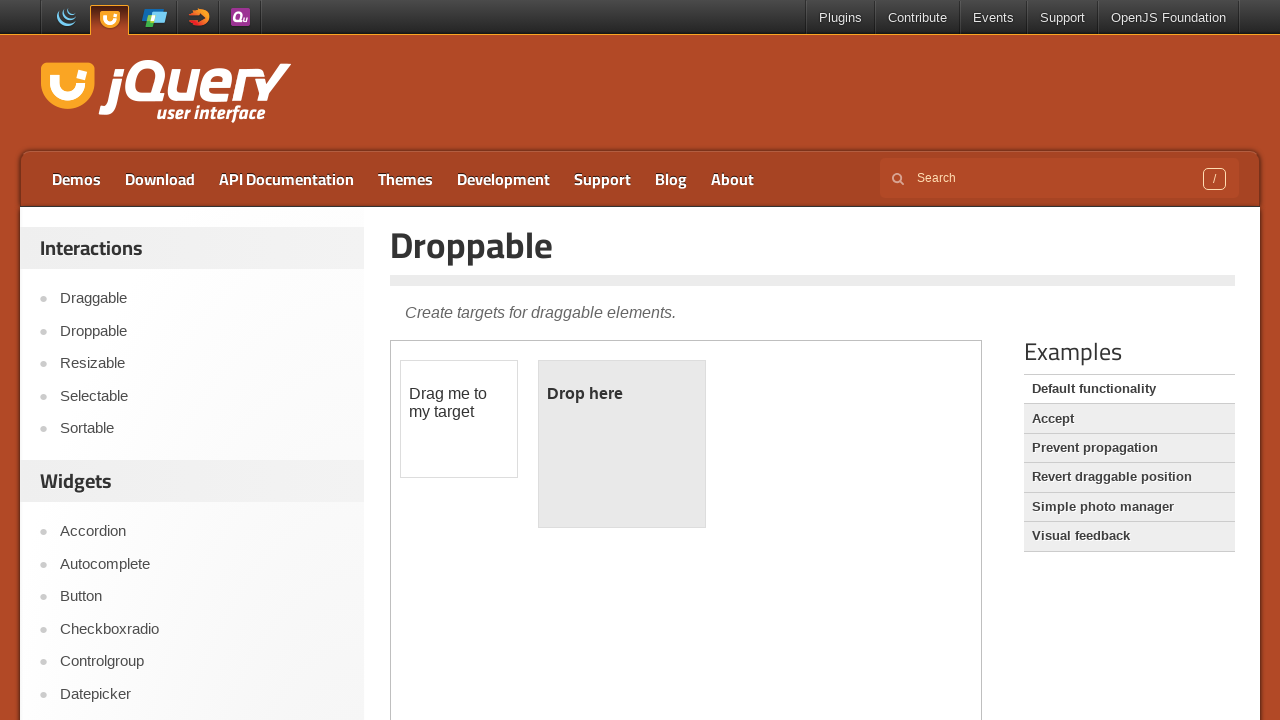

Located the droppable target element
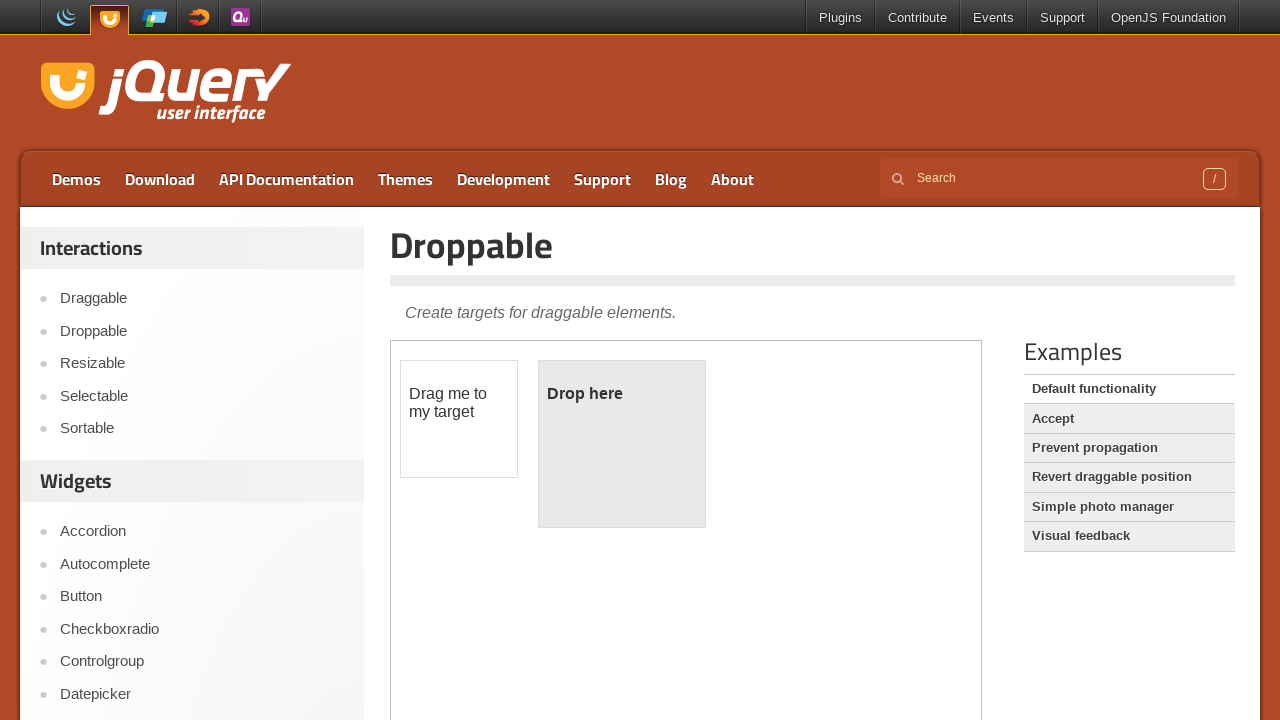

Performed drag and drop action from draggable element to droppable target at (622, 444)
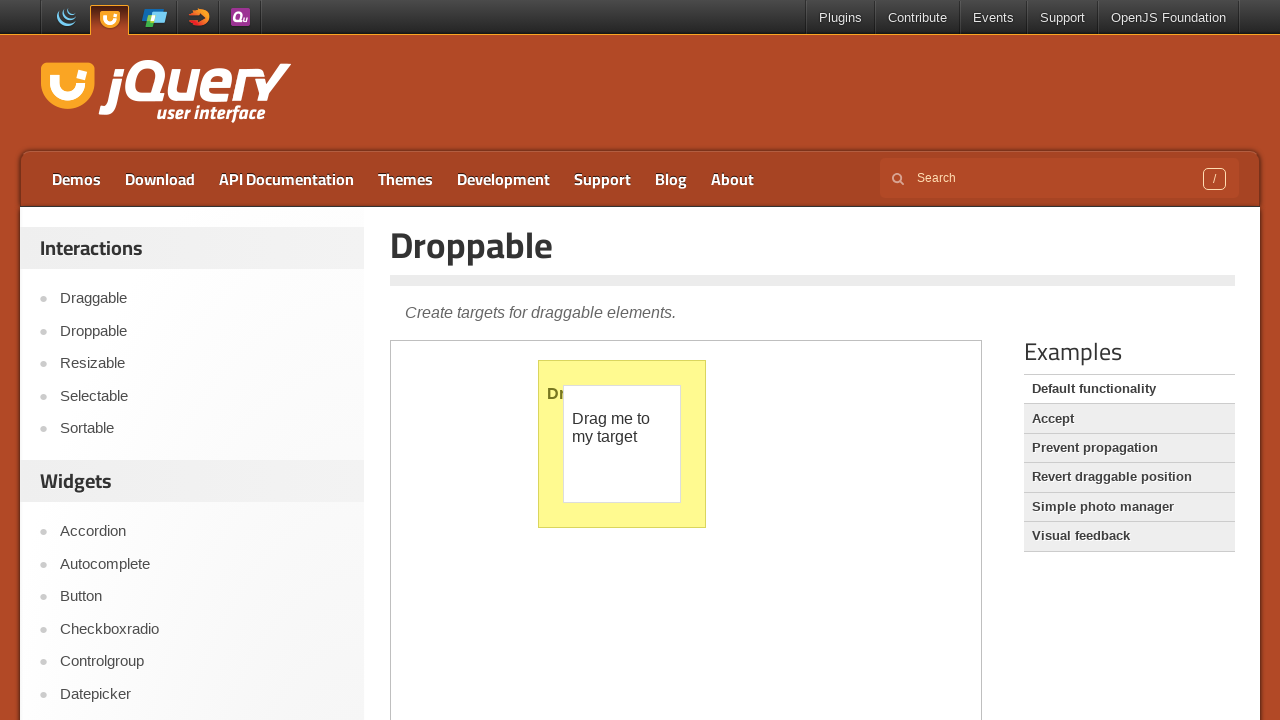

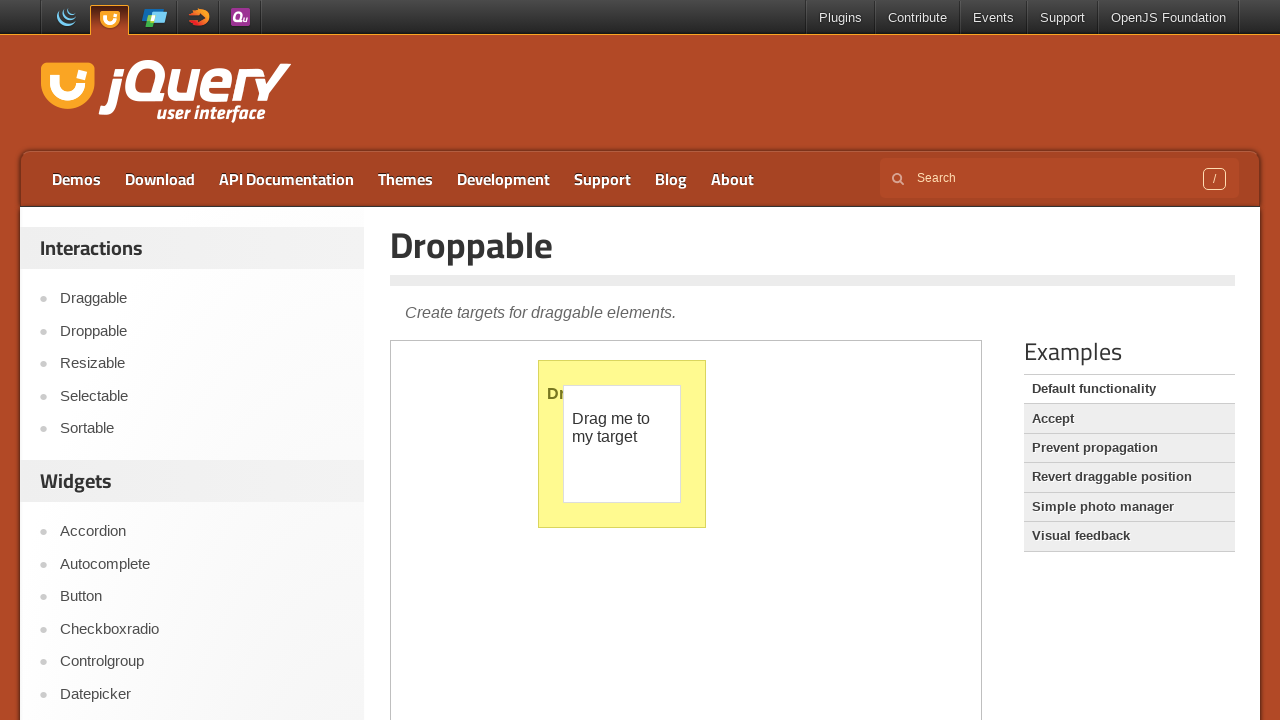